Tests a web form by entering text in a text box and clicking the submit button, then verifying the success message

Starting URL: https://www.selenium.dev/selenium/web/web-form.html

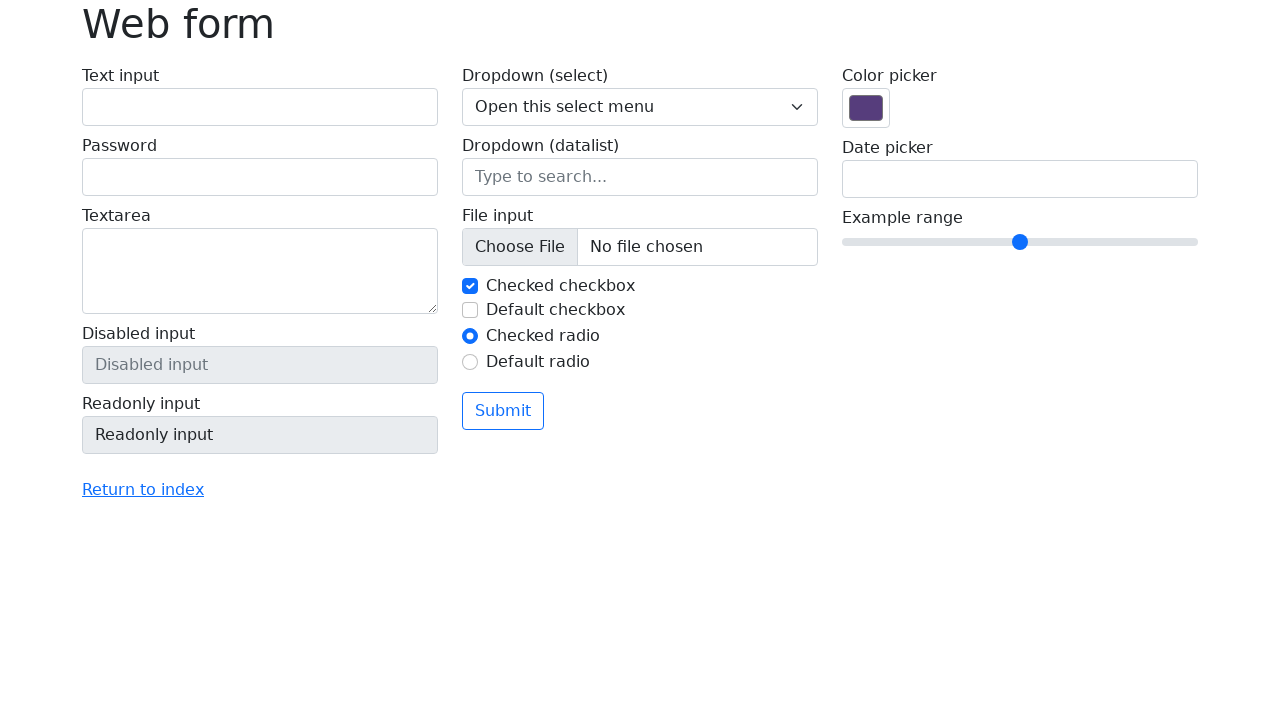

Filled text box with 'Selenium' on input[name='my-text']
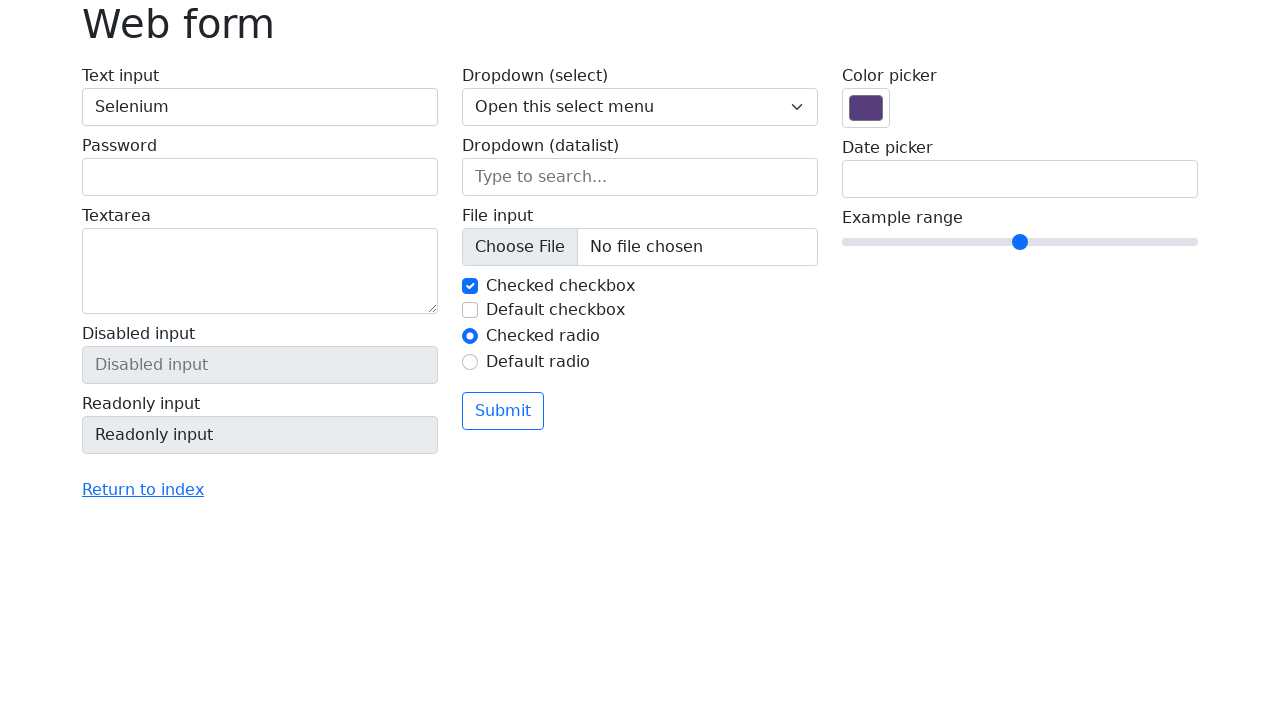

Clicked the submit button at (503, 411) on button
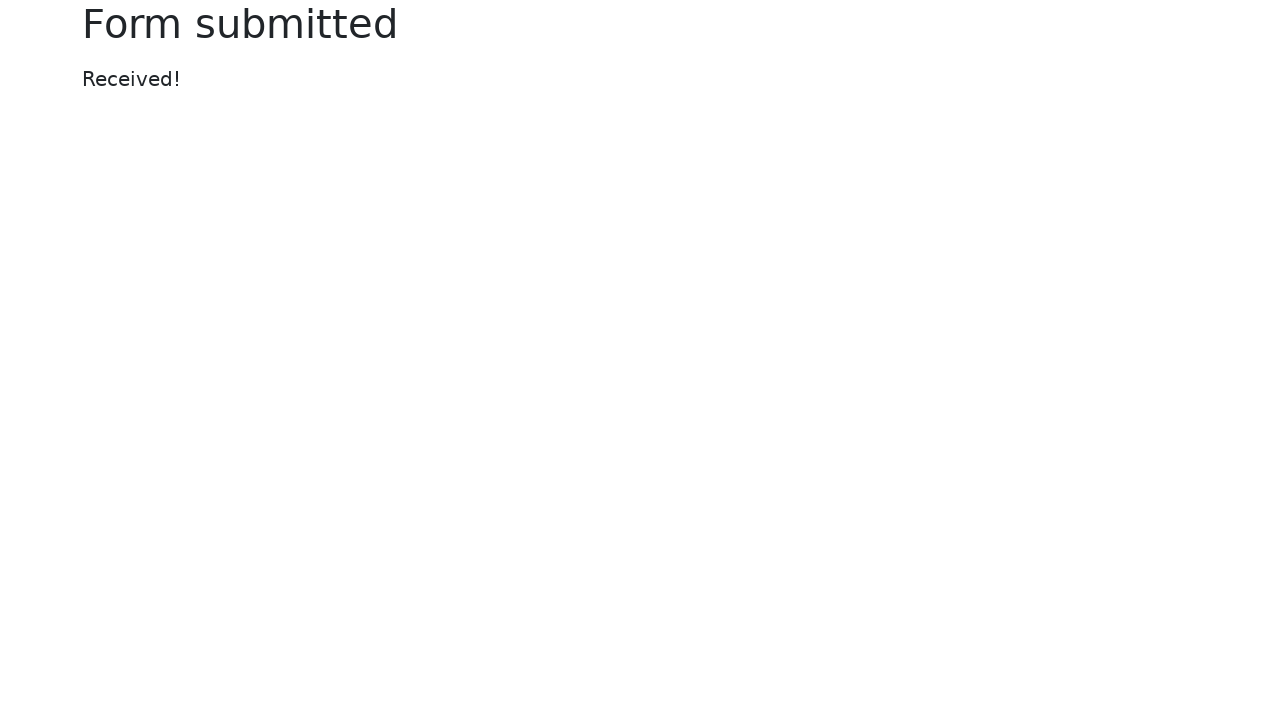

Success message element loaded and visible
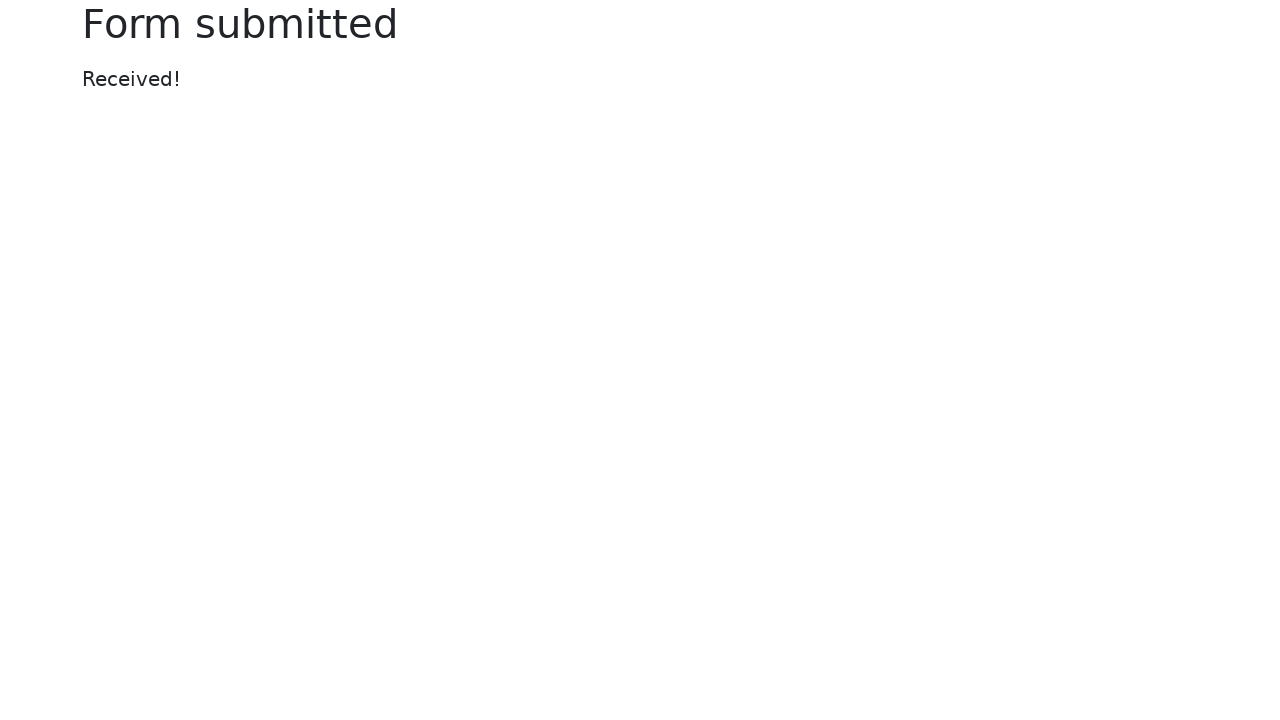

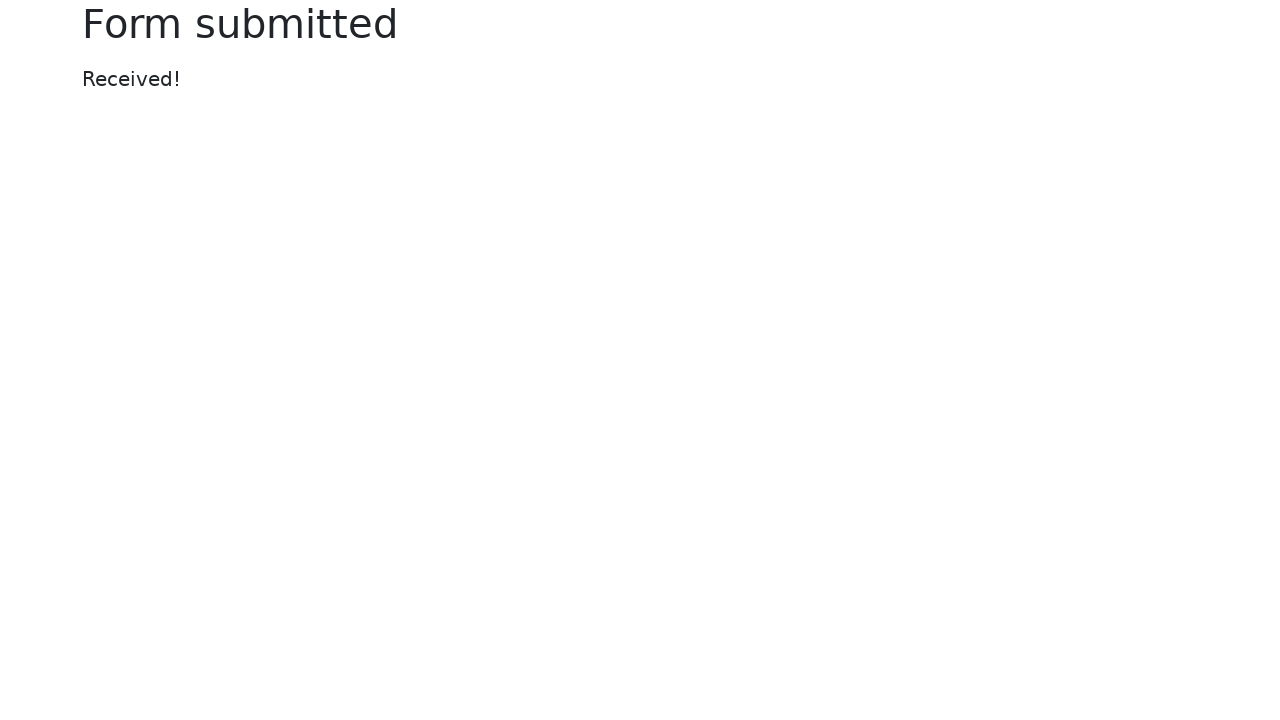